Tests JavaScript prompt alert functionality by triggering a prompt alert, entering text, and accepting it

Starting URL: https://v1.training-support.net/selenium/javascript-alerts

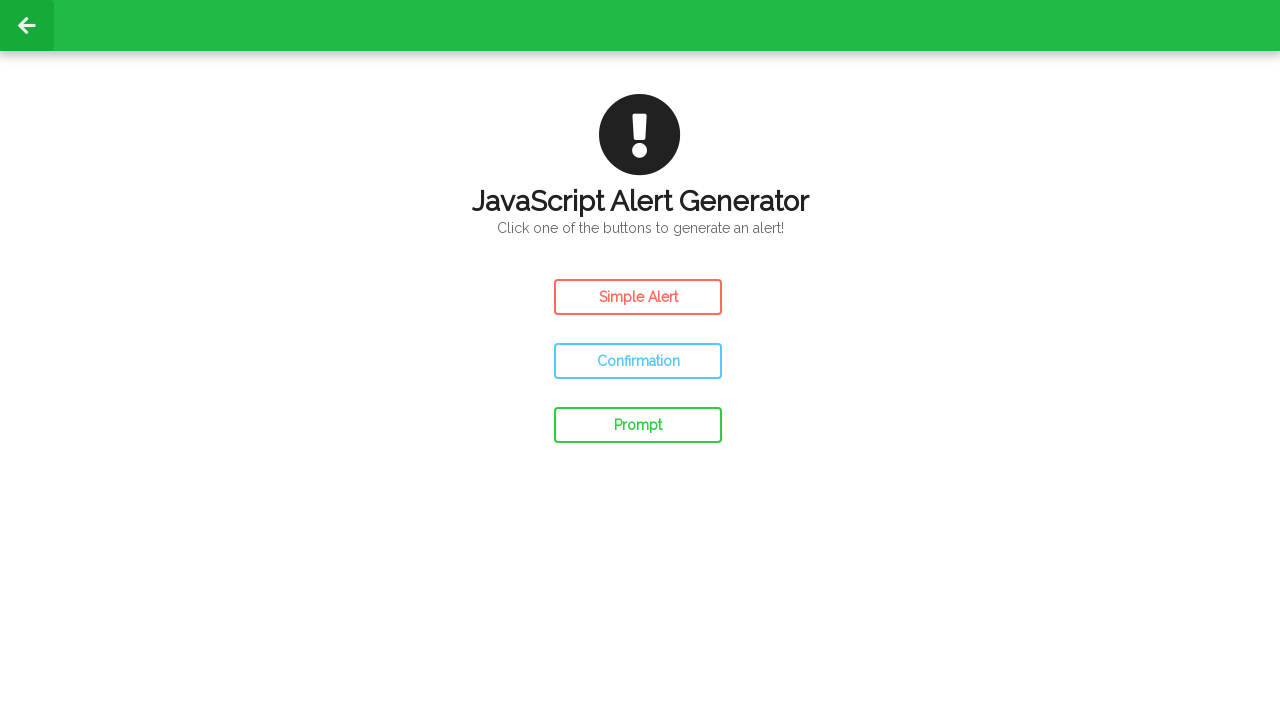

Clicked the prompt button to trigger JavaScript prompt alert at (638, 425) on #prompt
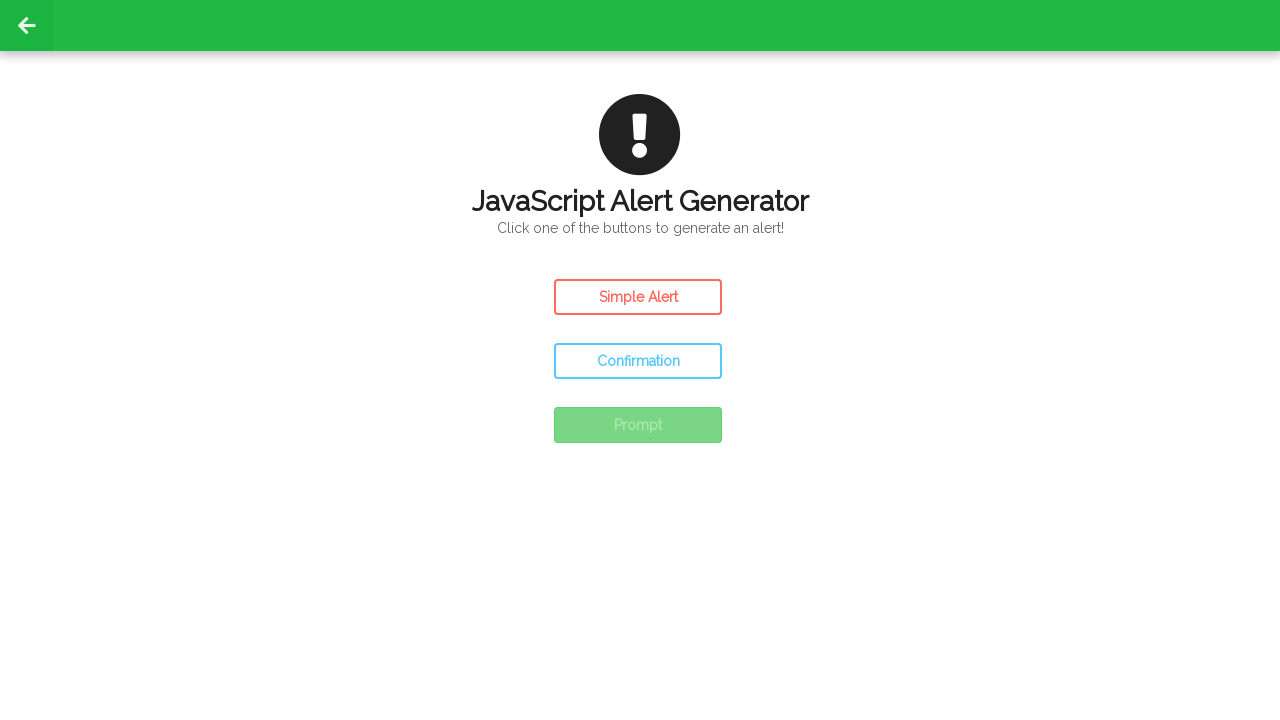

Set up dialog handler to accept prompt with text 'Awesome!'
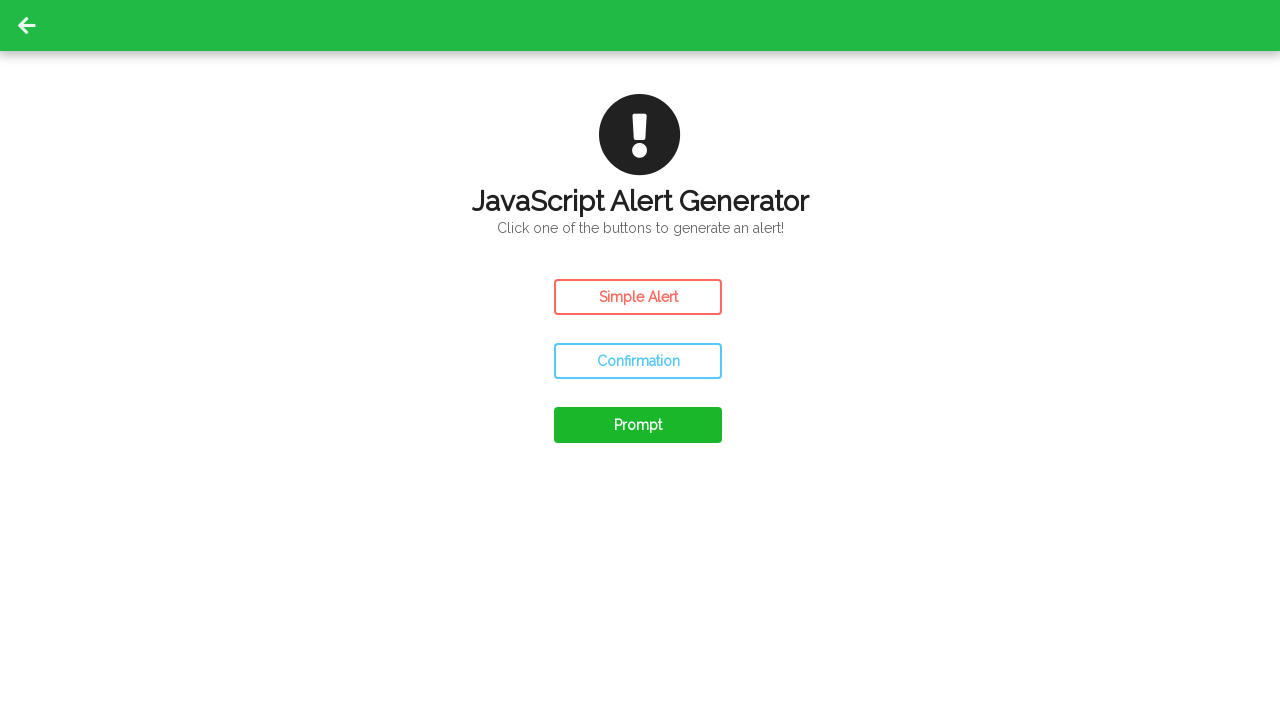

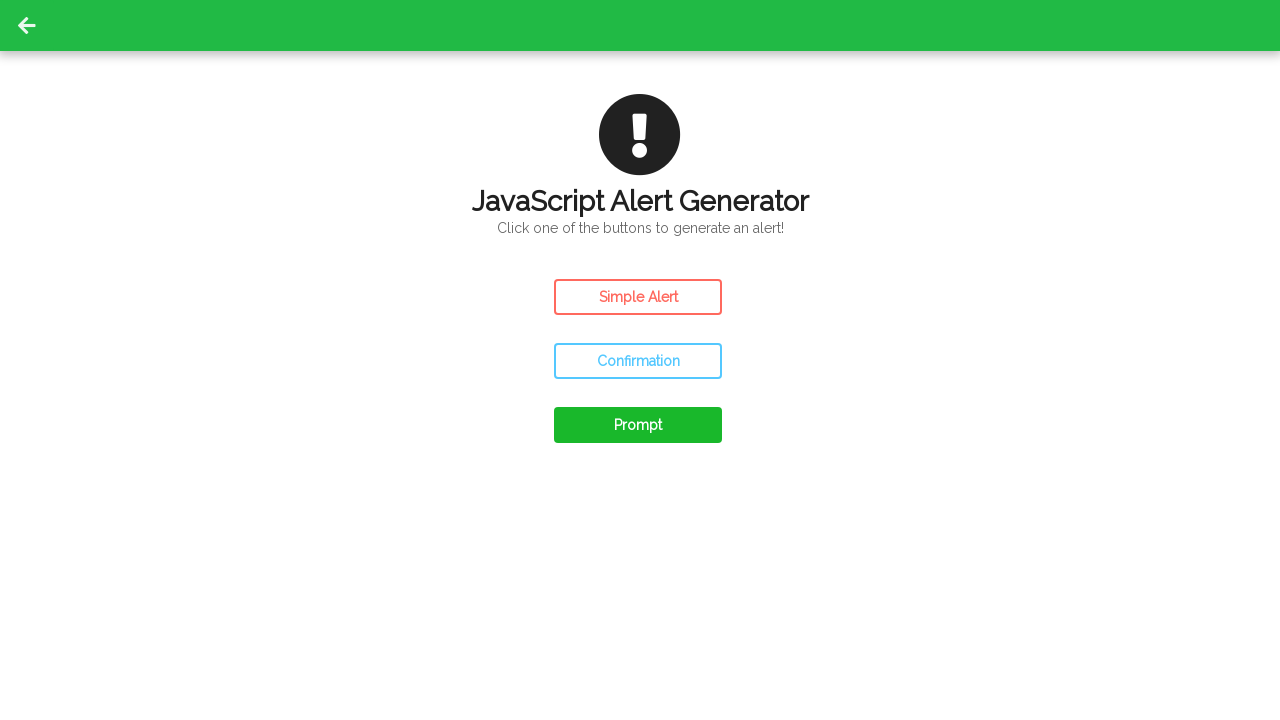